Navigates to python.org and tests basic browser navigation functions including back, forward, and refresh operations

Starting URL: https://python.org

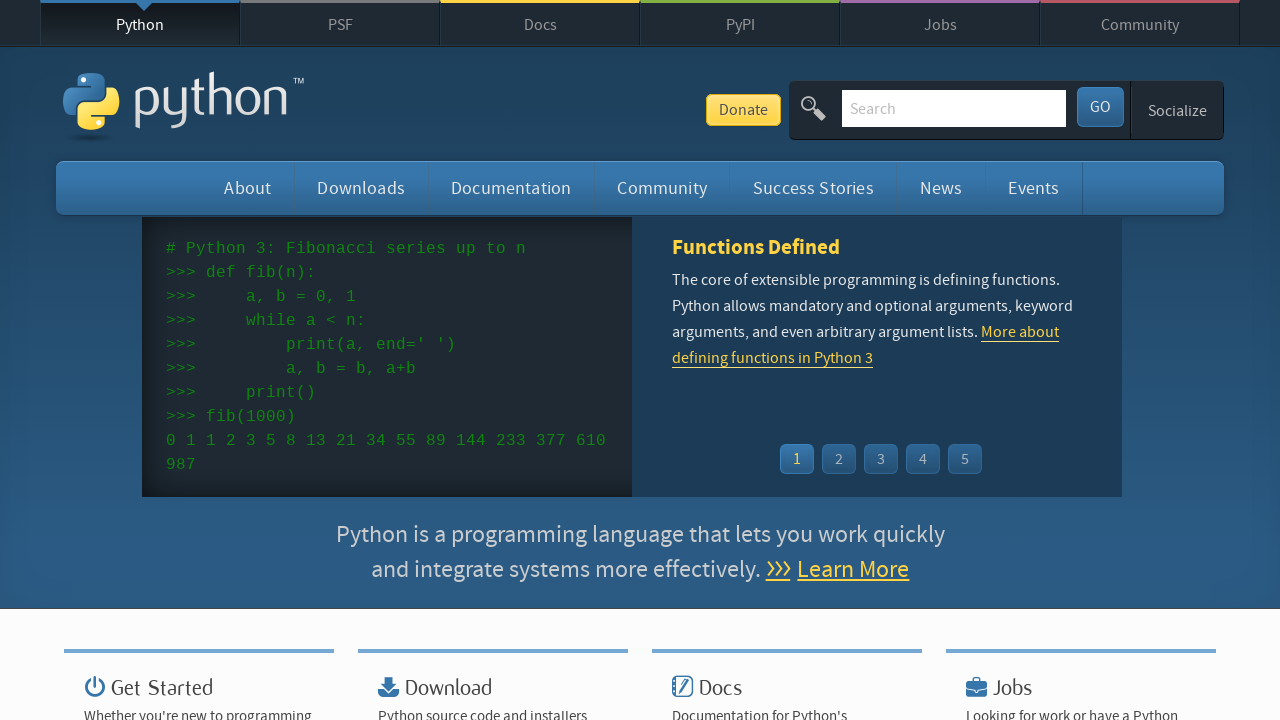

Navigated back from python.org
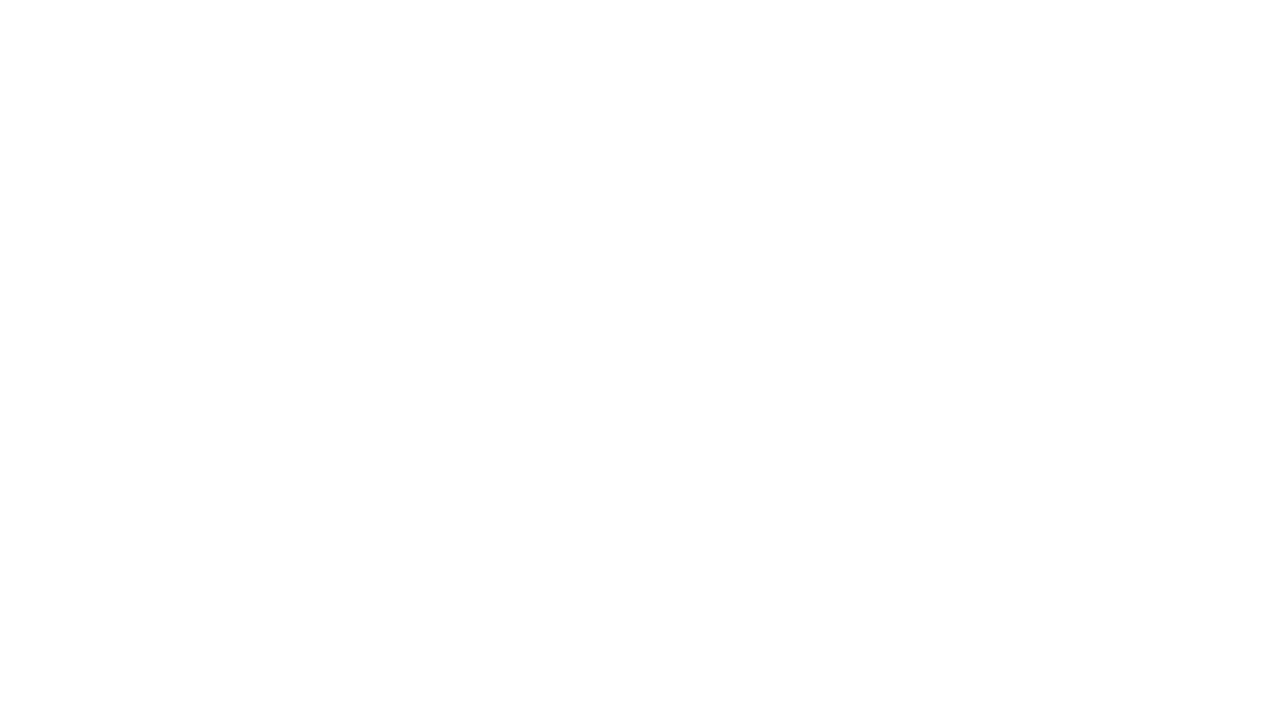

Navigated forward to return to python.org
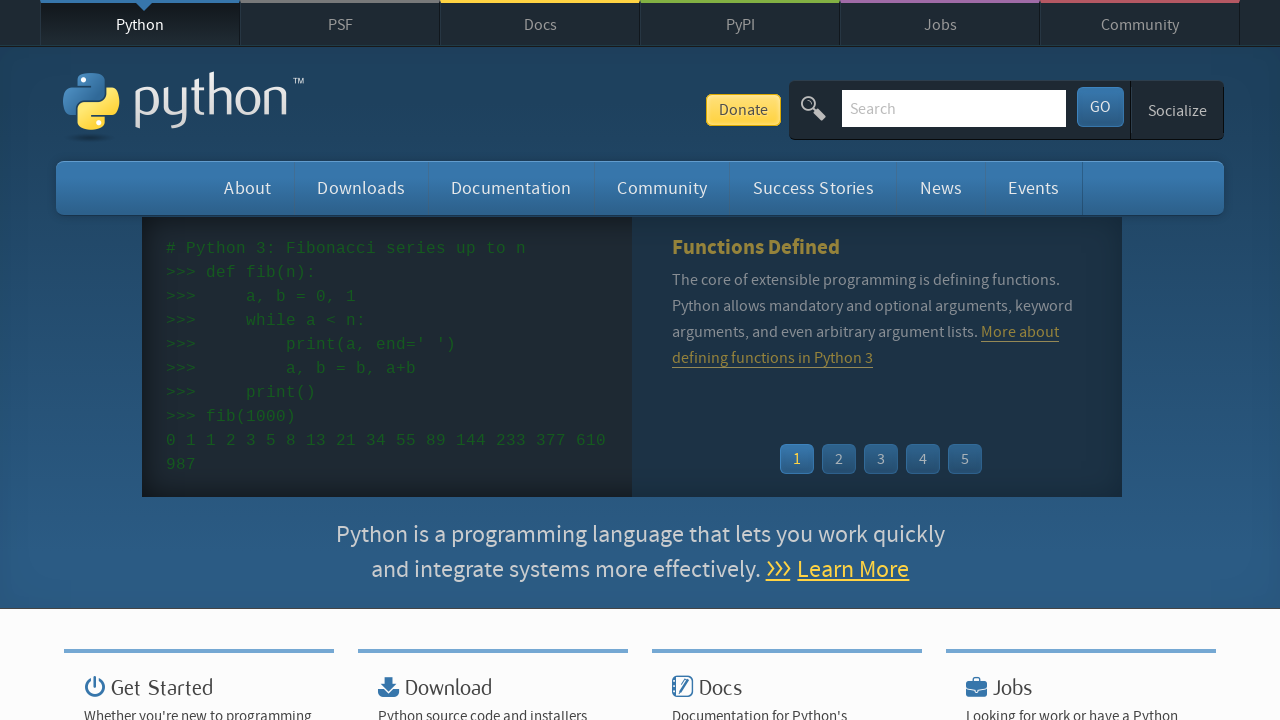

Refreshed the current page
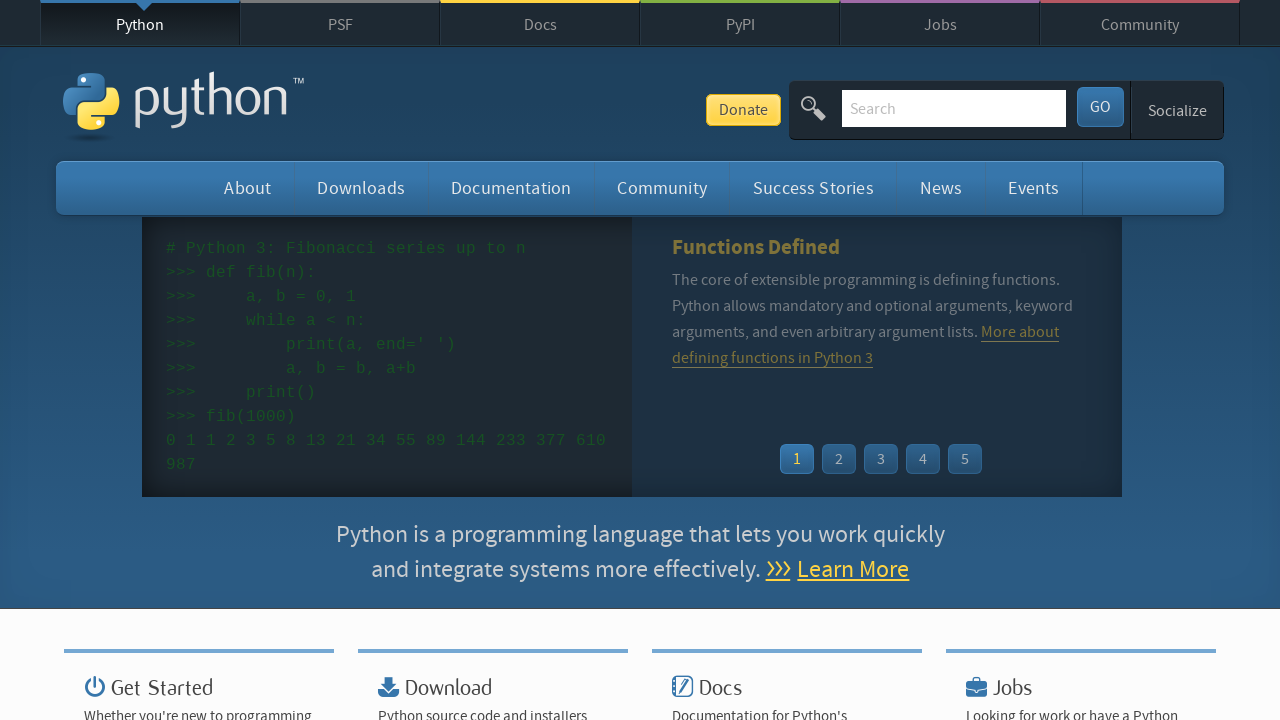

Waited for network idle state to confirm page loaded
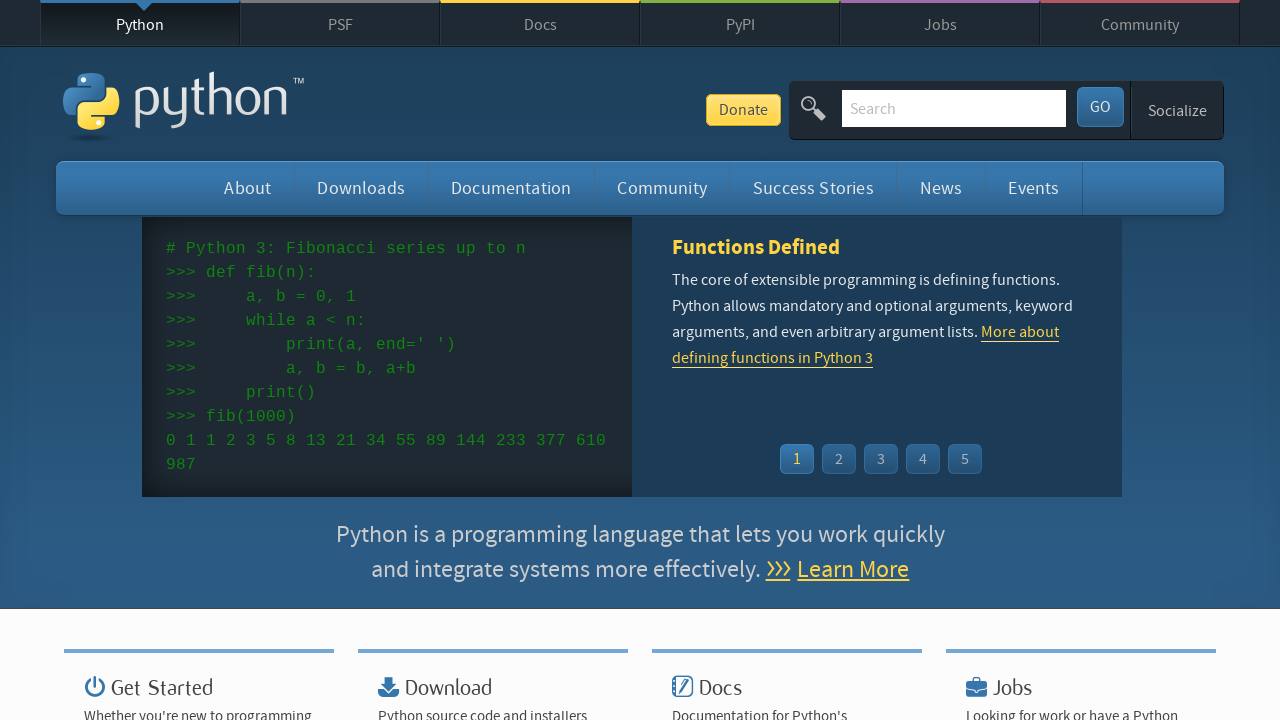

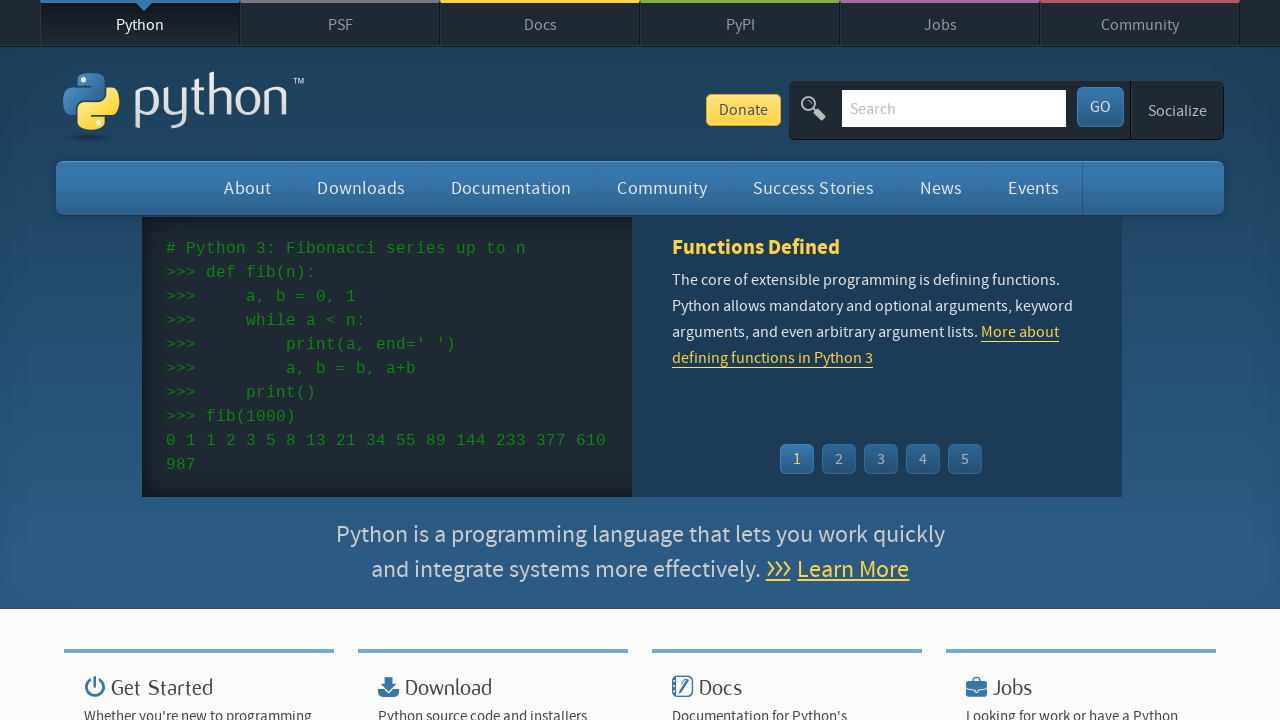